Tests that the browser back button works correctly with filter navigation

Starting URL: https://demo.playwright.dev/todomvc

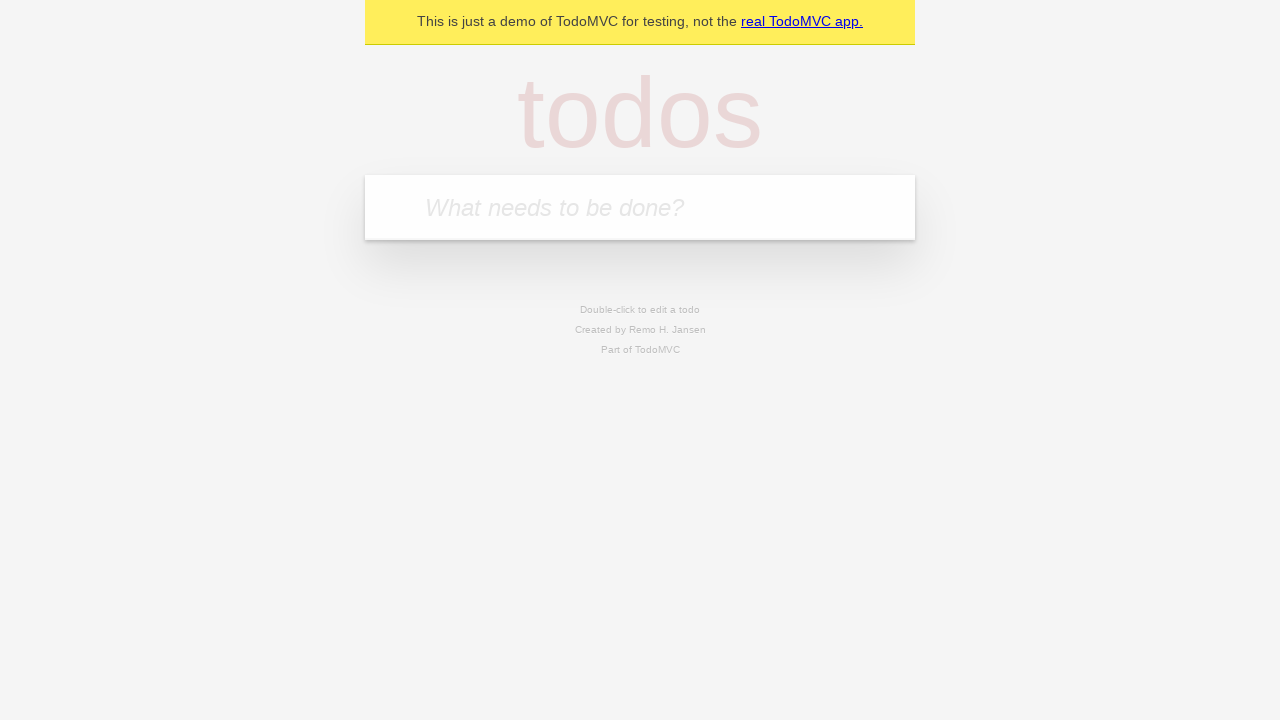

Filled todo input with 'buy some cheese' on internal:attr=[placeholder="What needs to be done?"i]
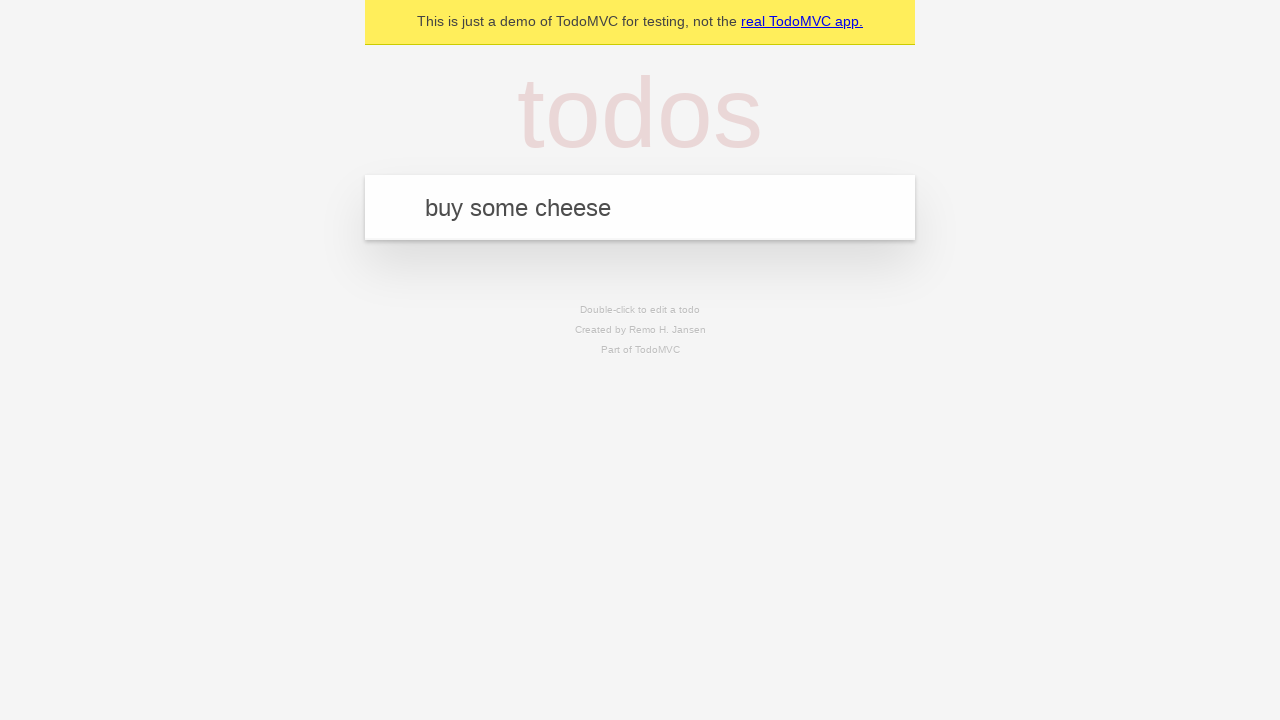

Pressed Enter to add first todo on internal:attr=[placeholder="What needs to be done?"i]
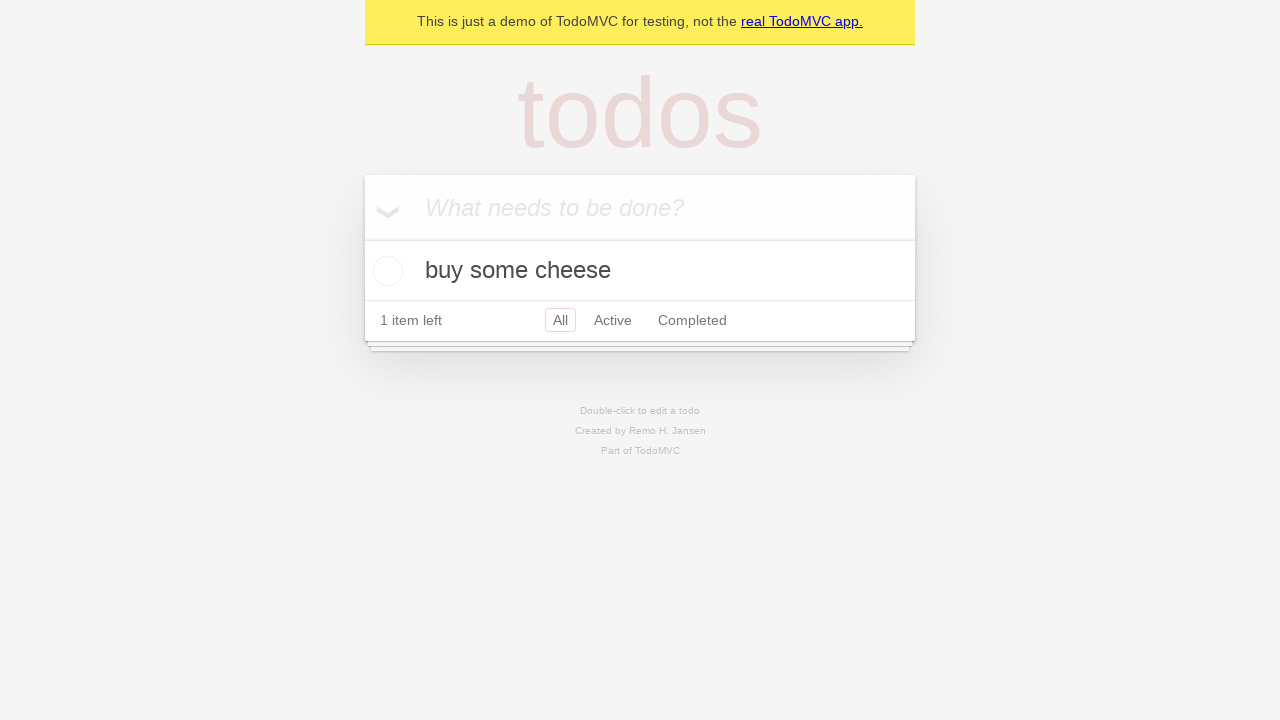

Filled todo input with 'feed the cat' on internal:attr=[placeholder="What needs to be done?"i]
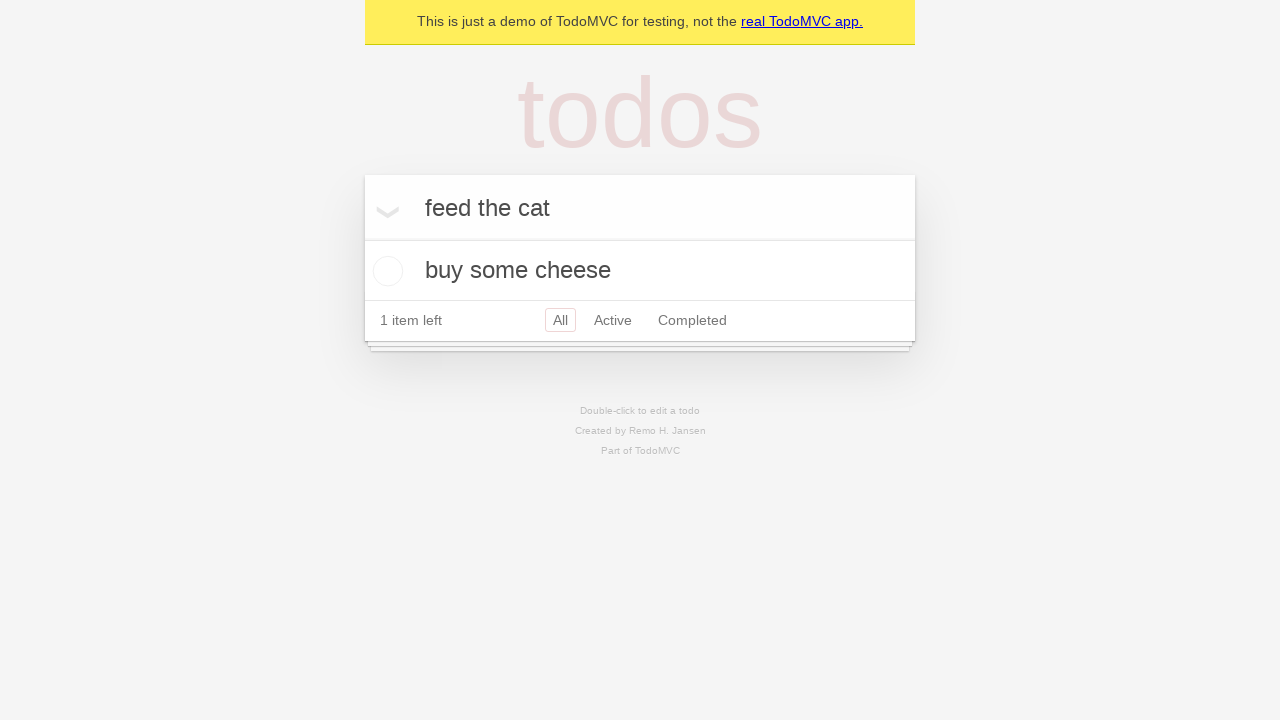

Pressed Enter to add second todo on internal:attr=[placeholder="What needs to be done?"i]
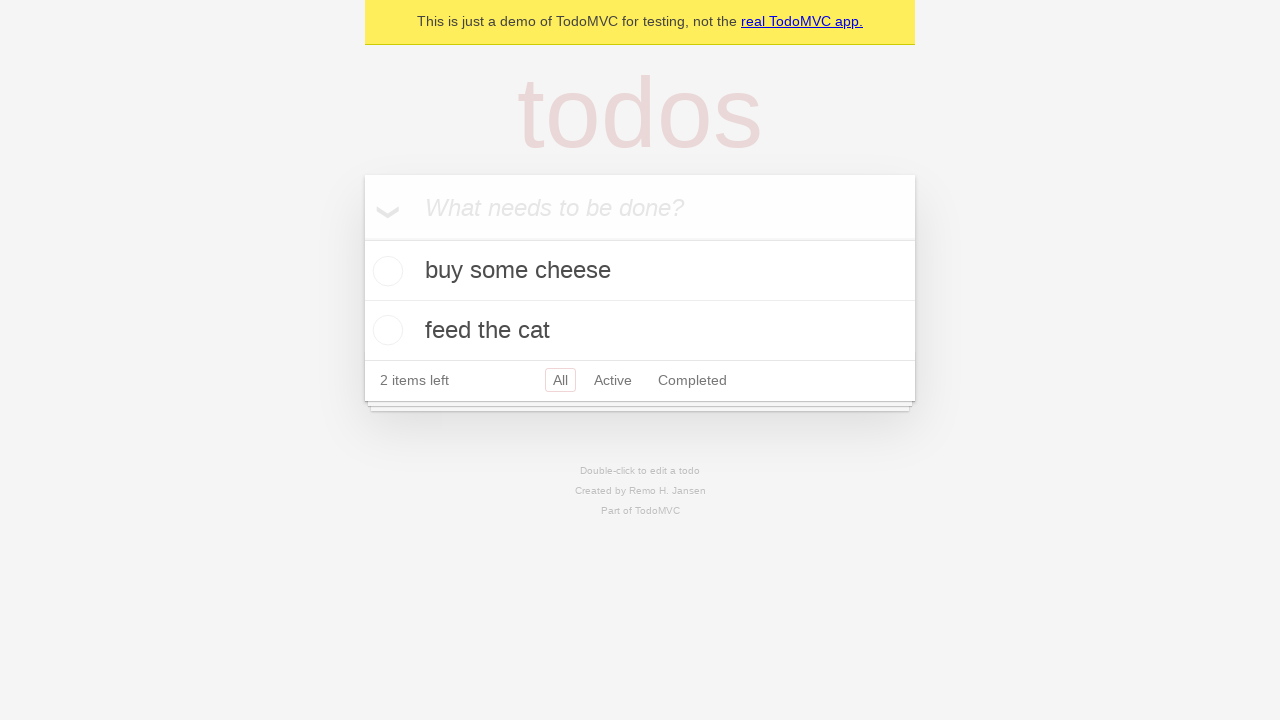

Filled todo input with 'book a doctors appointment' on internal:attr=[placeholder="What needs to be done?"i]
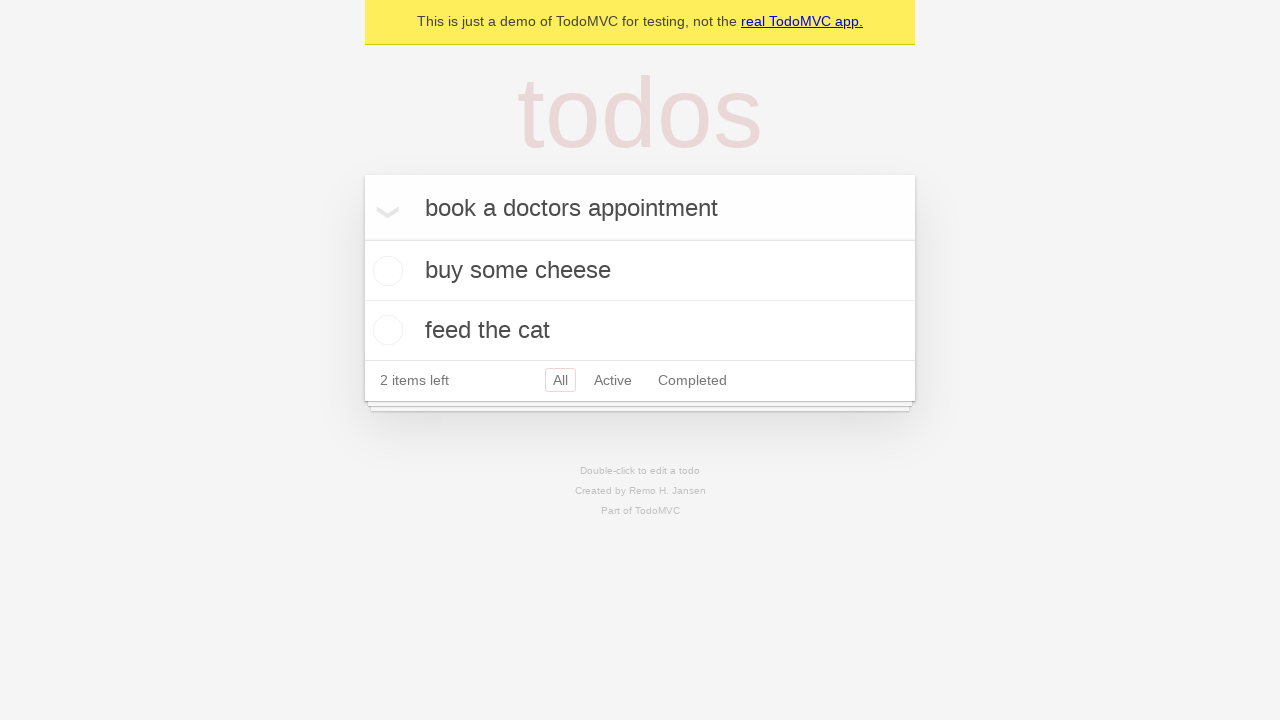

Pressed Enter to add third todo on internal:attr=[placeholder="What needs to be done?"i]
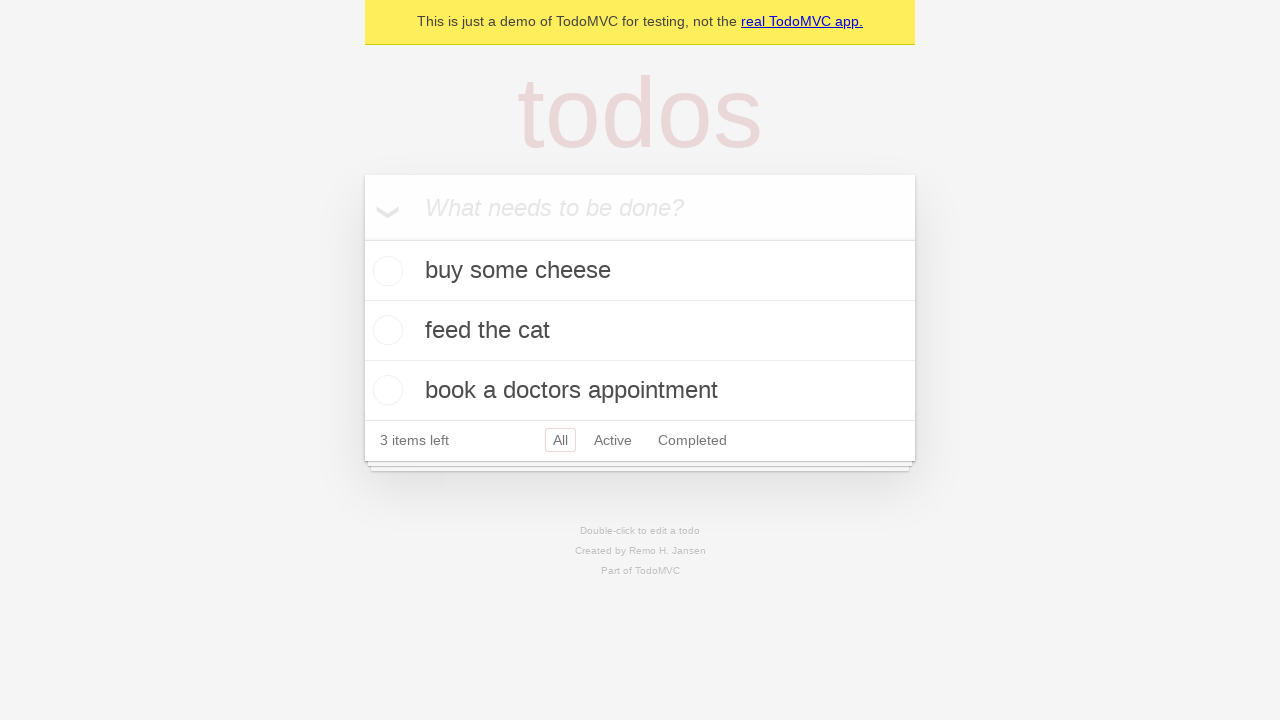

Checked the second todo item at (385, 330) on internal:testid=[data-testid="todo-item"s] >> nth=1 >> internal:role=checkbox
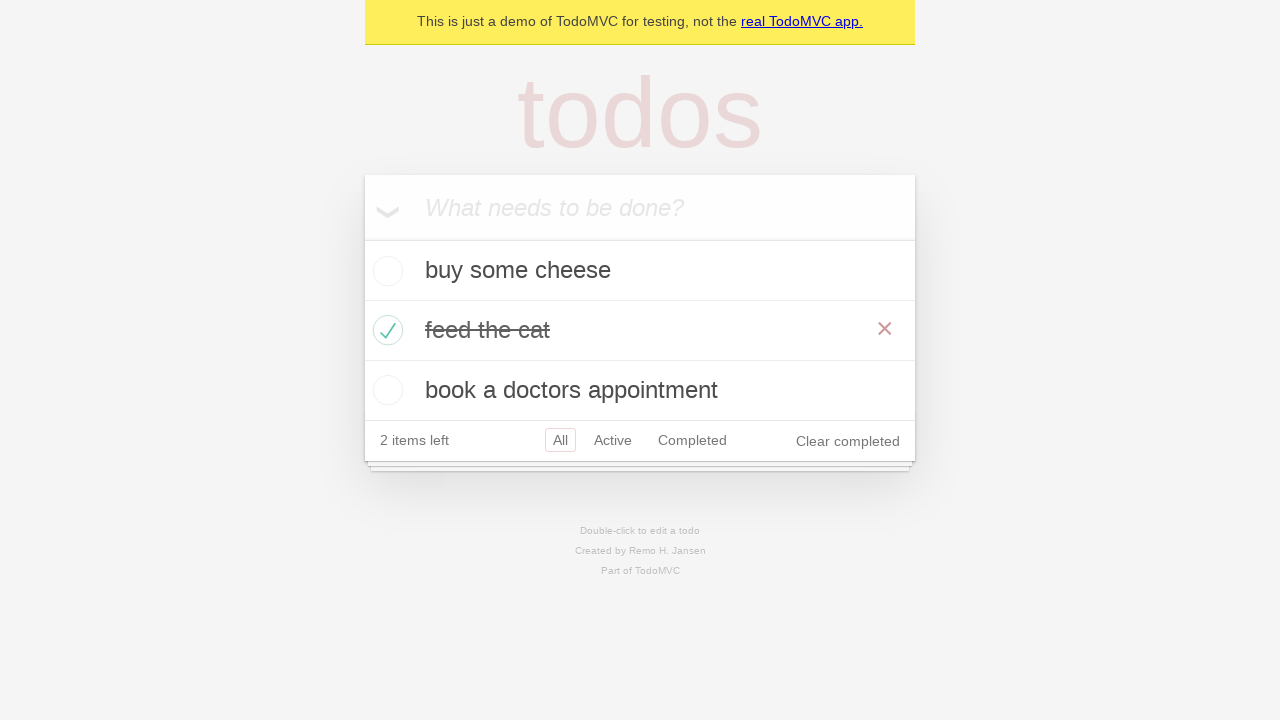

Clicked 'All' filter link at (560, 440) on internal:role=link[name="All"i]
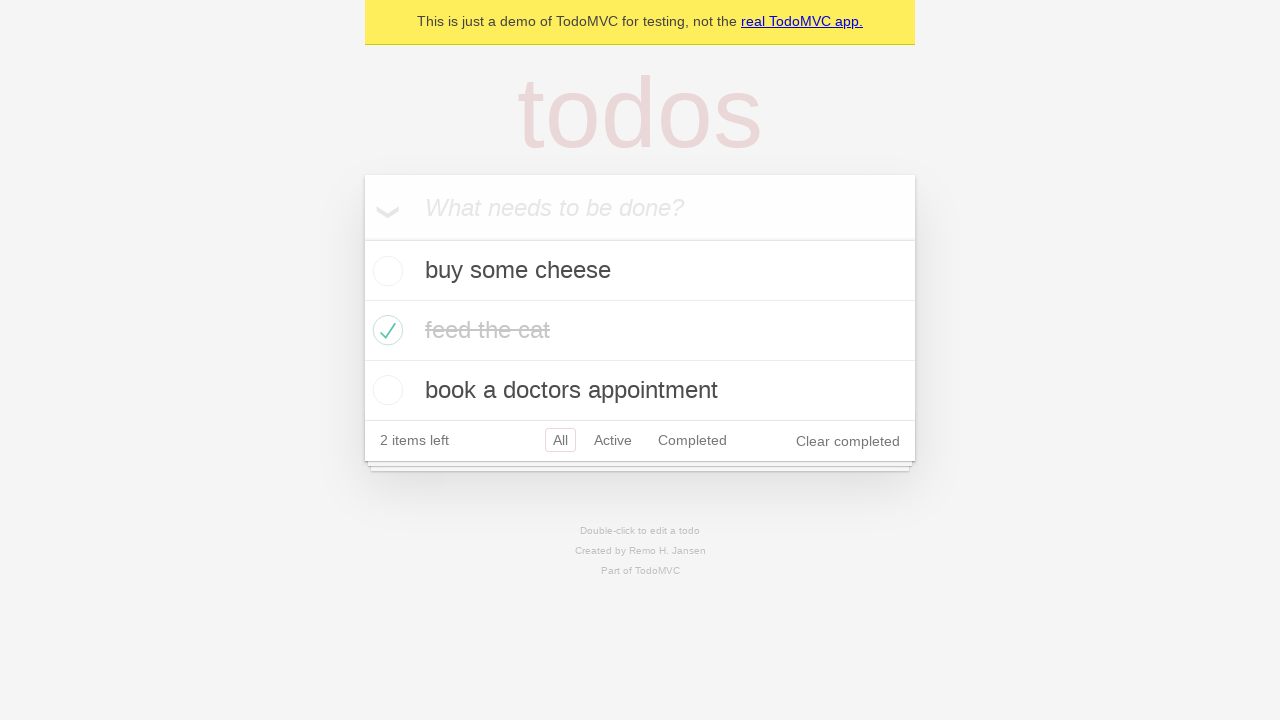

Clicked 'Active' filter link at (613, 440) on internal:role=link[name="Active"i]
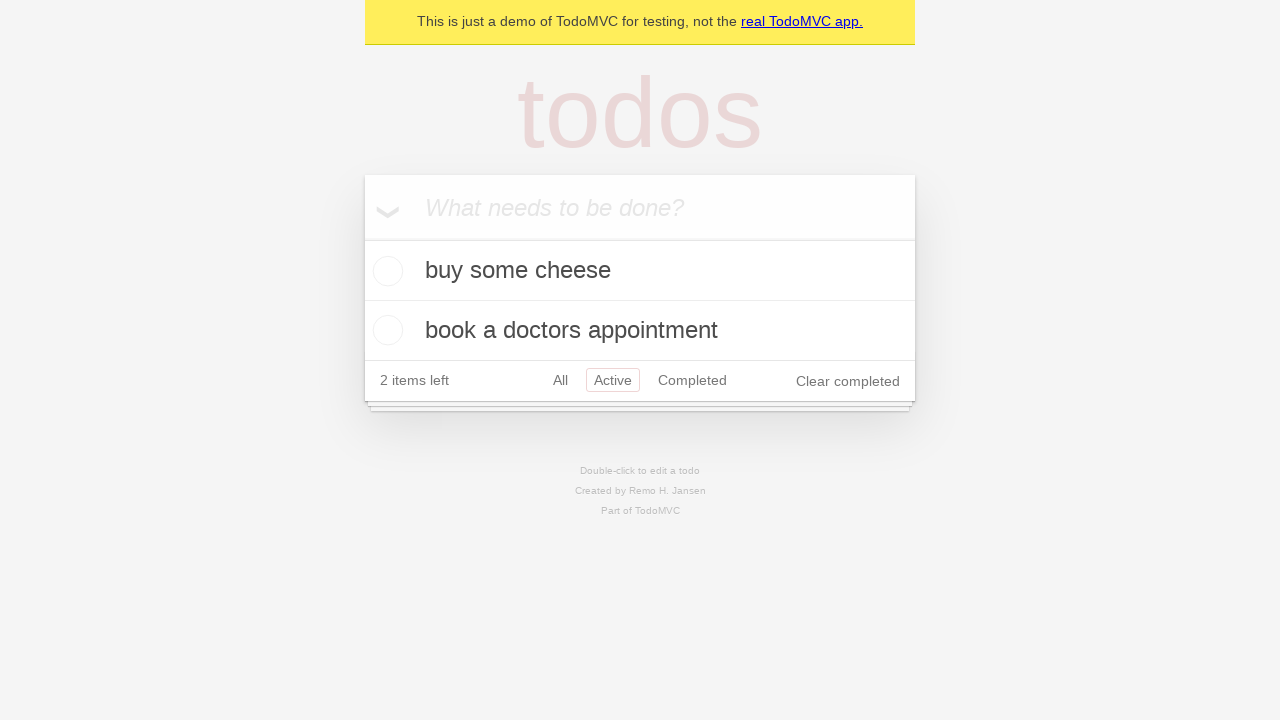

Clicked 'Completed' filter link at (692, 380) on internal:role=link[name="Completed"i]
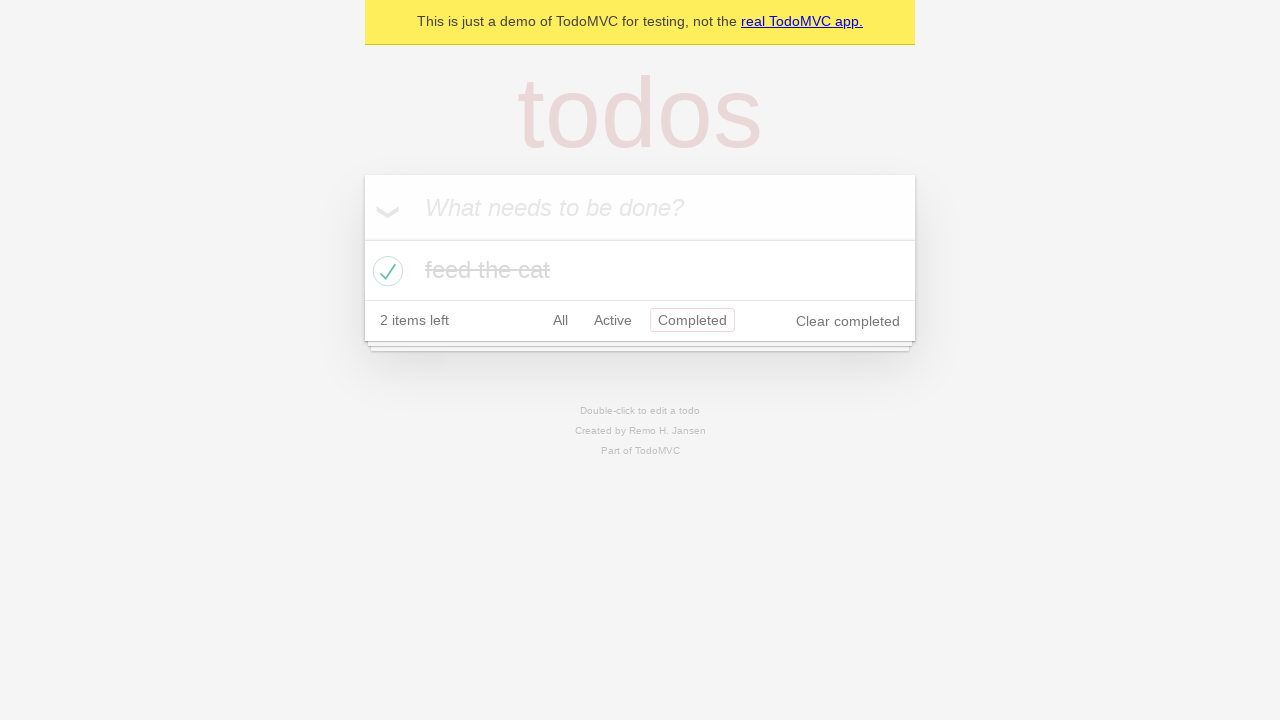

Navigated back from 'Completed' filter to 'Active' filter
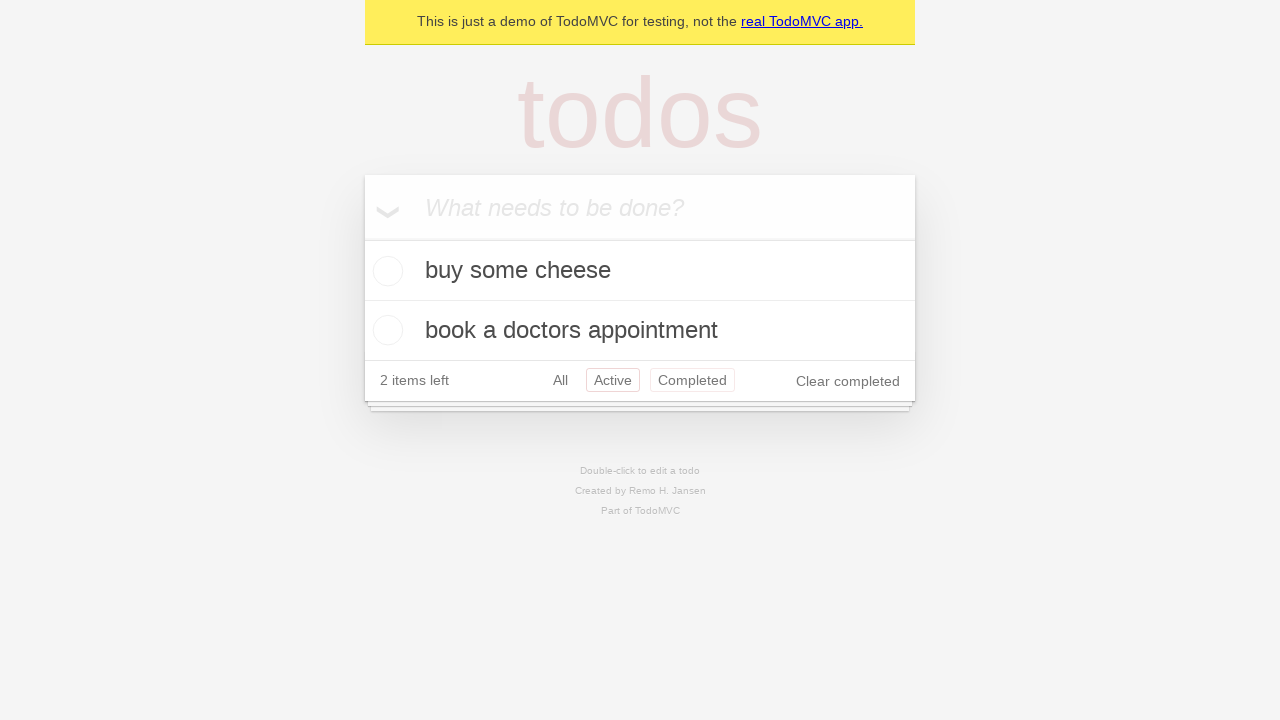

Navigated back from 'Active' filter to 'All' filter
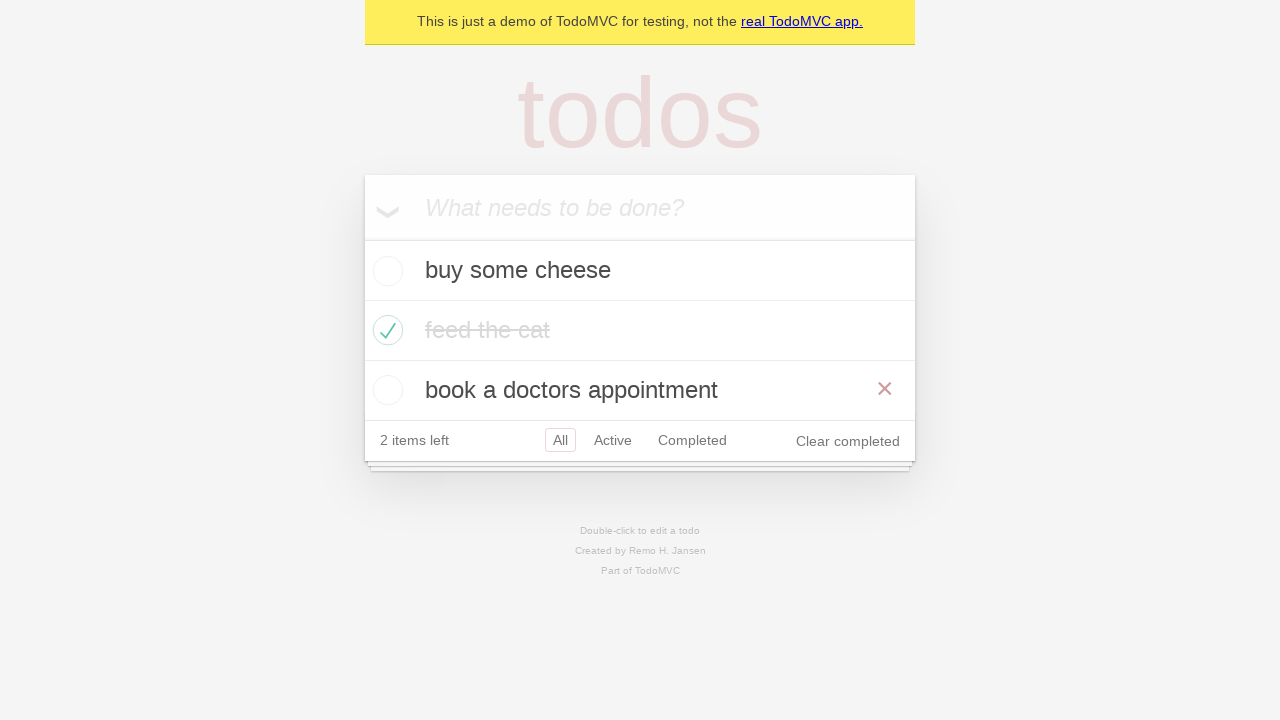

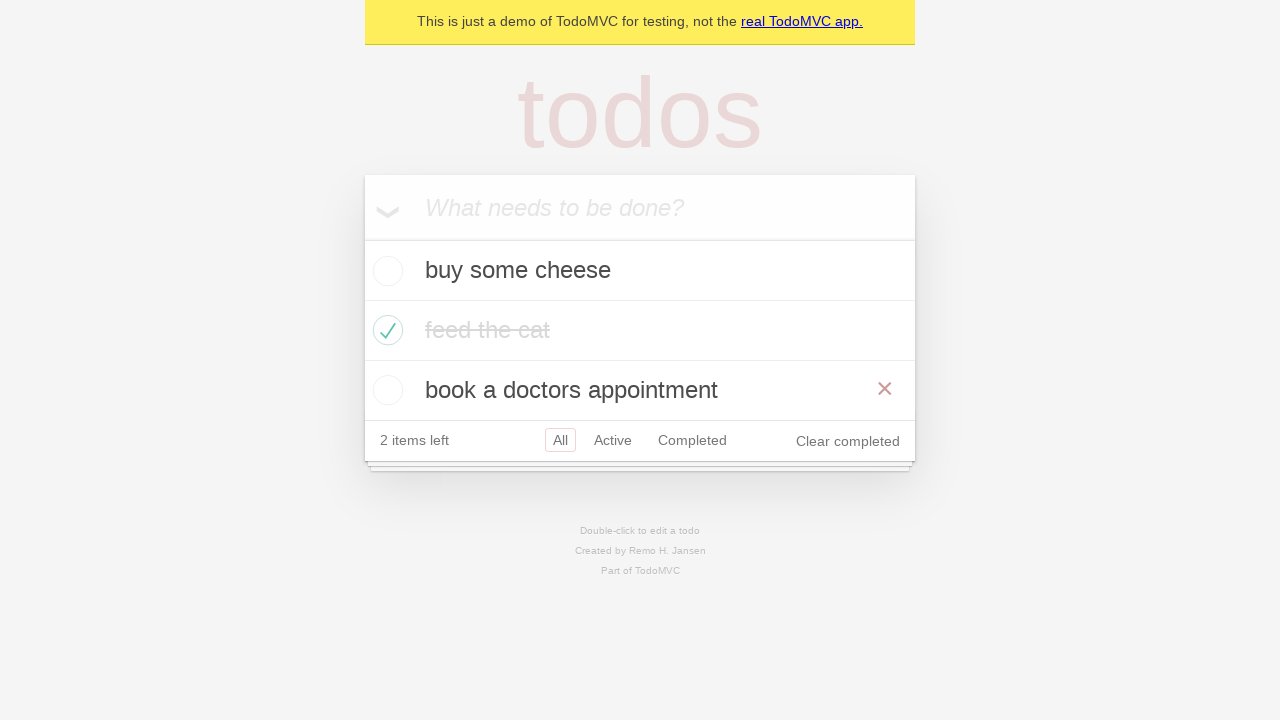